Tests a form that requires calculating the sum of two numbers displayed on the page and selecting the result from a dropdown before submitting

Starting URL: http://suninjuly.github.io/selects2.html

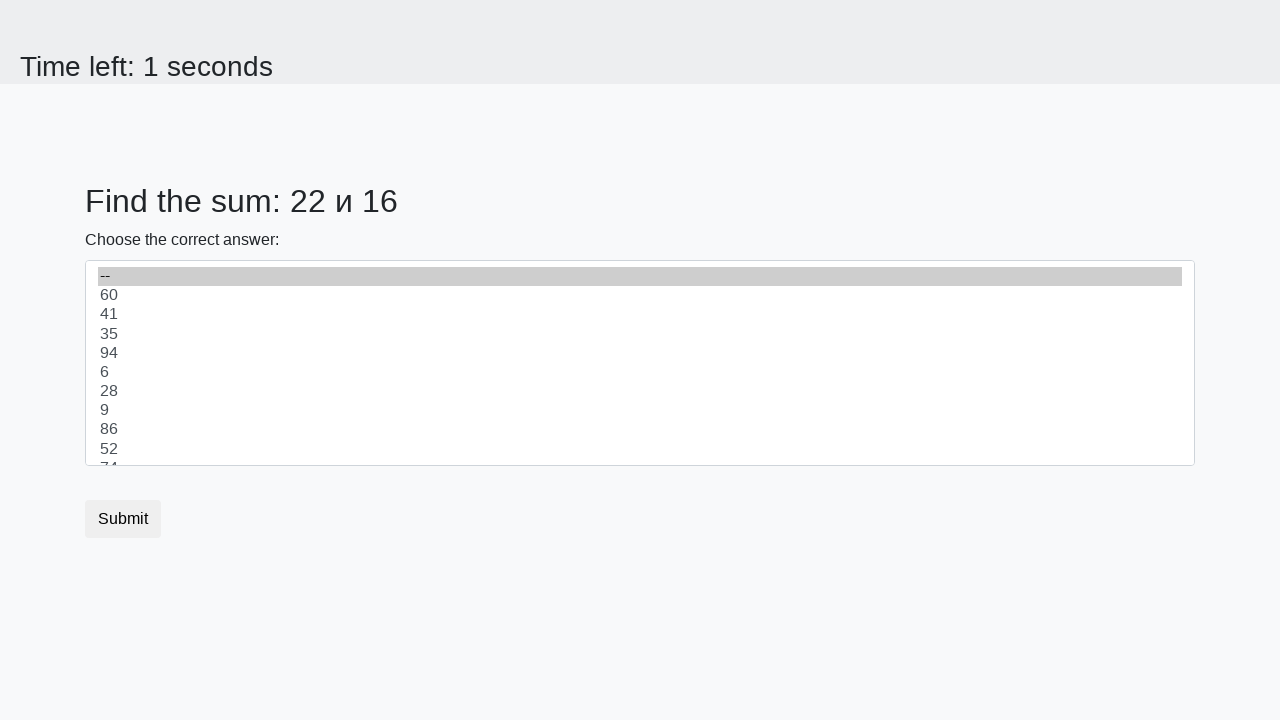

Located first number element (#num1)
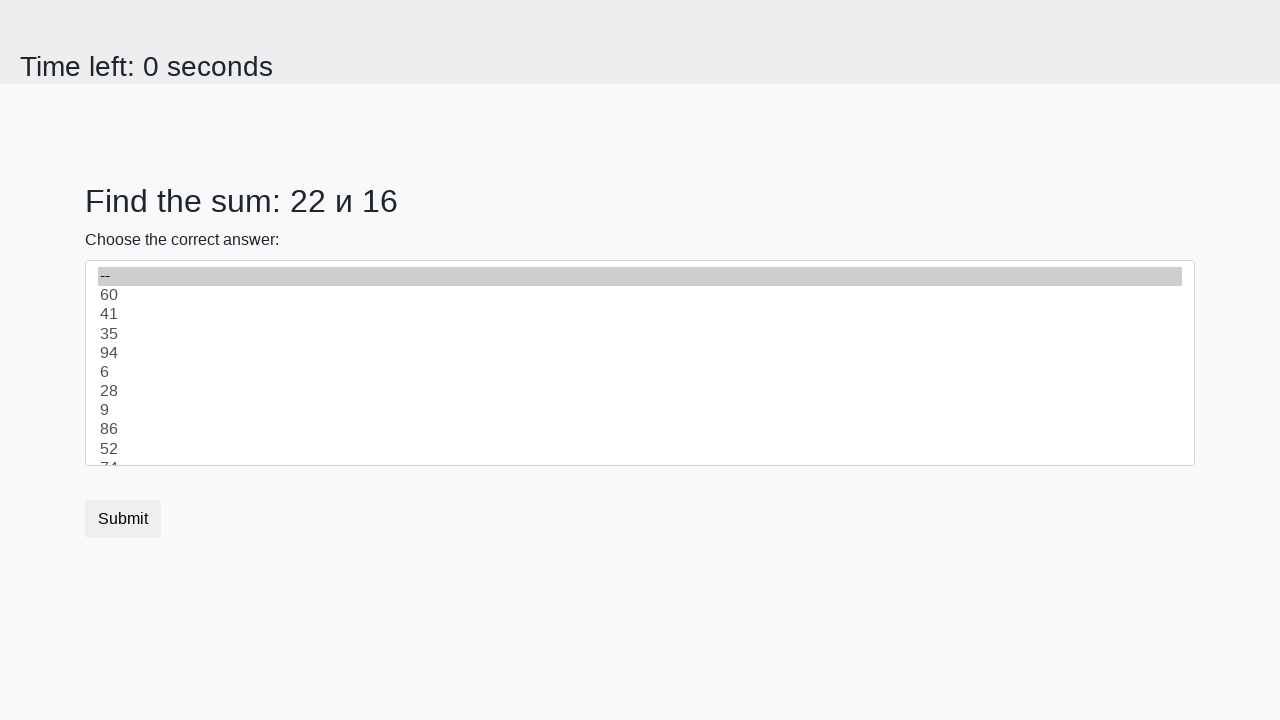

Retrieved first number from page: 22
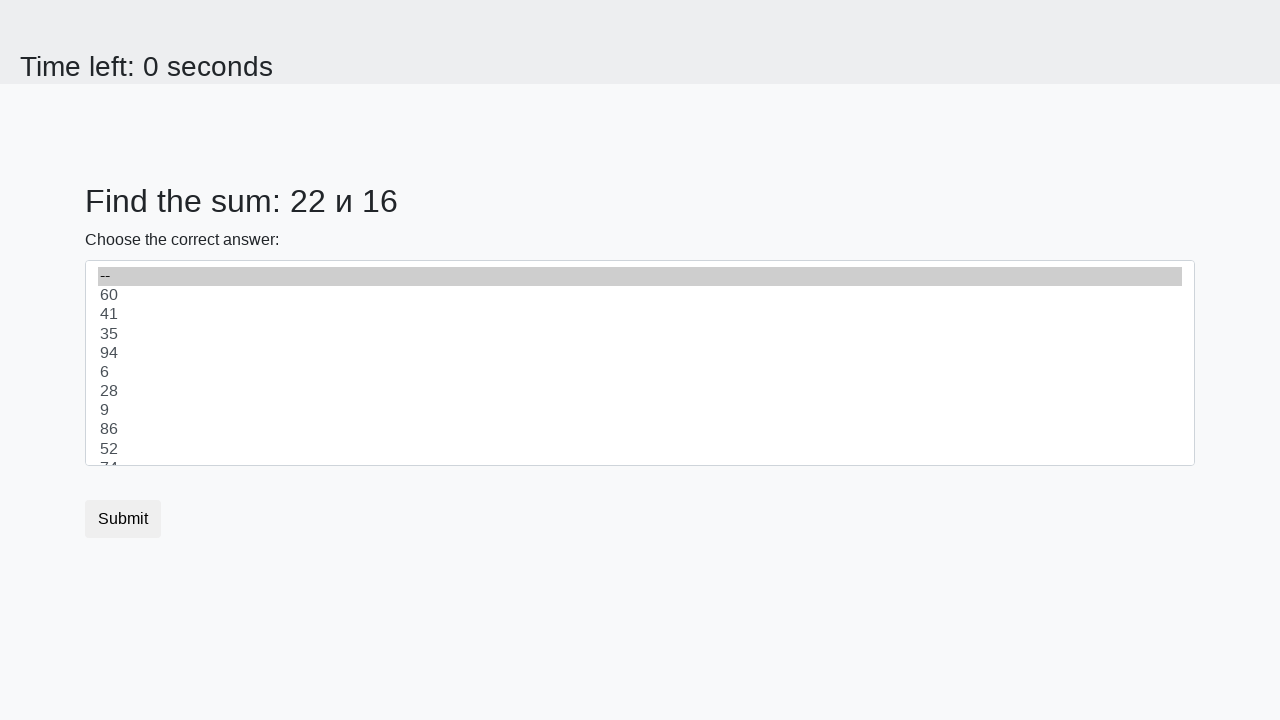

Located second number element (#num2)
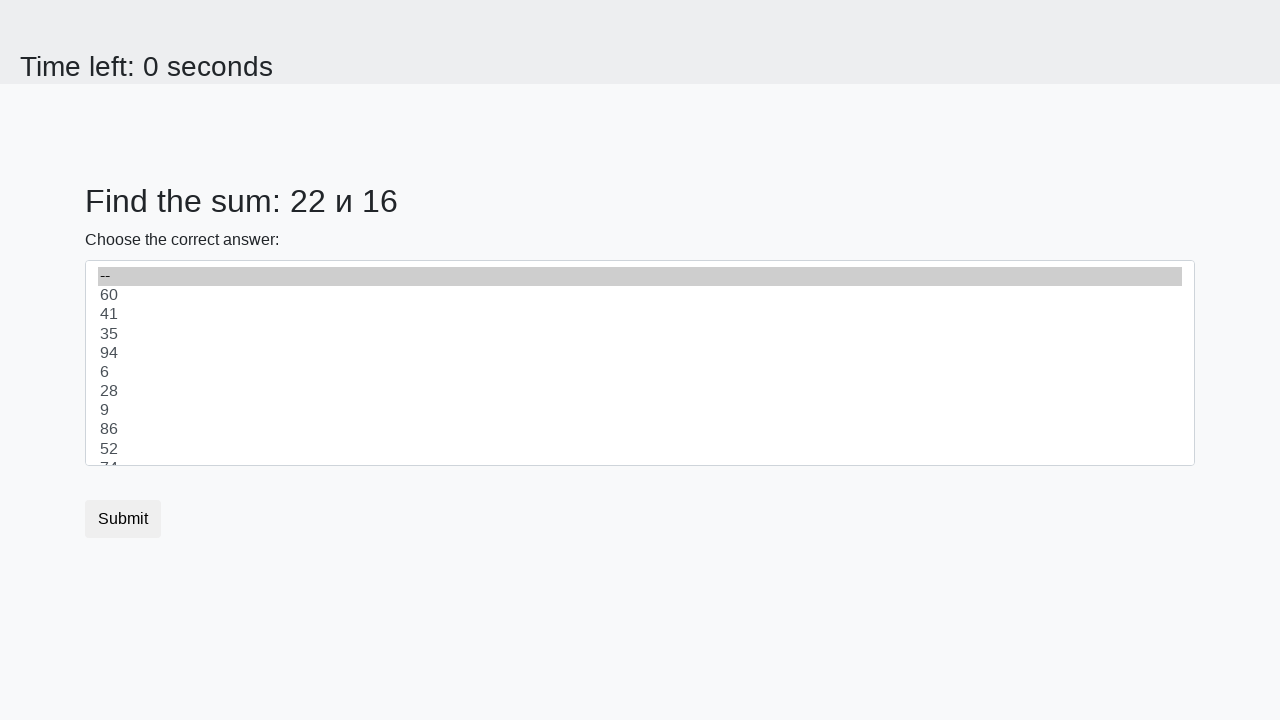

Retrieved second number from page: 16
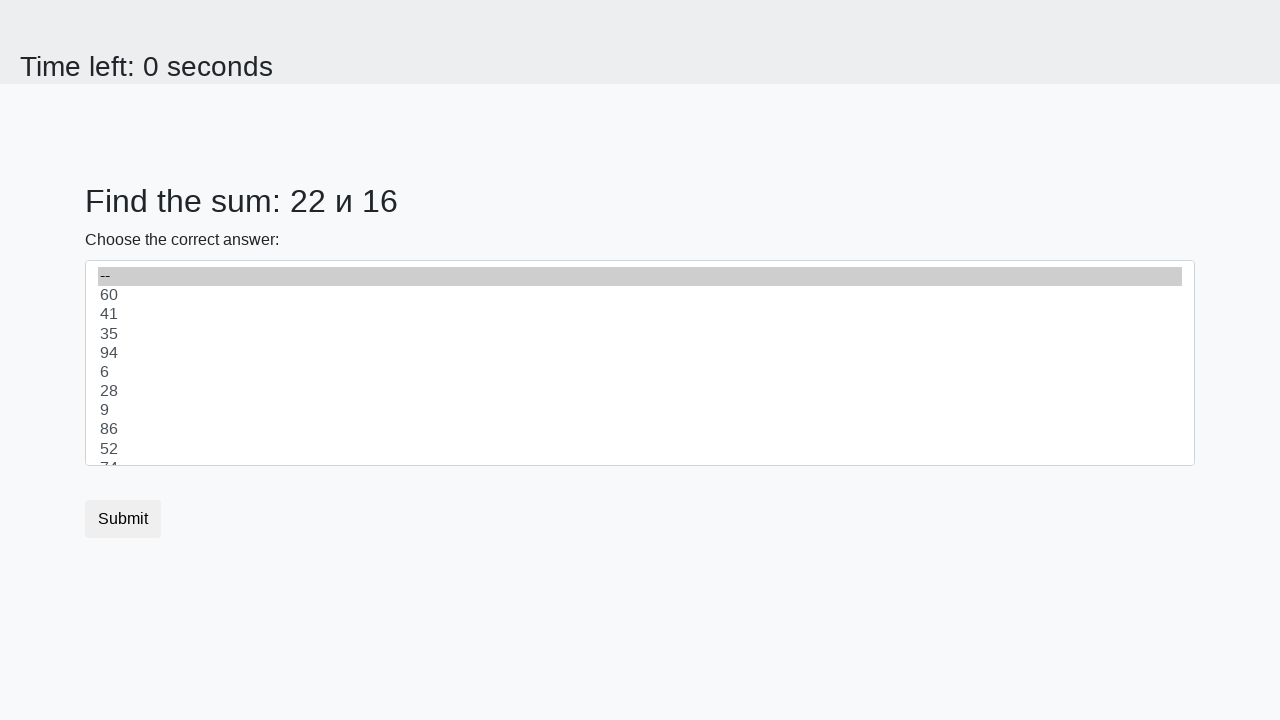

Calculated sum: 22 + 16 = 38
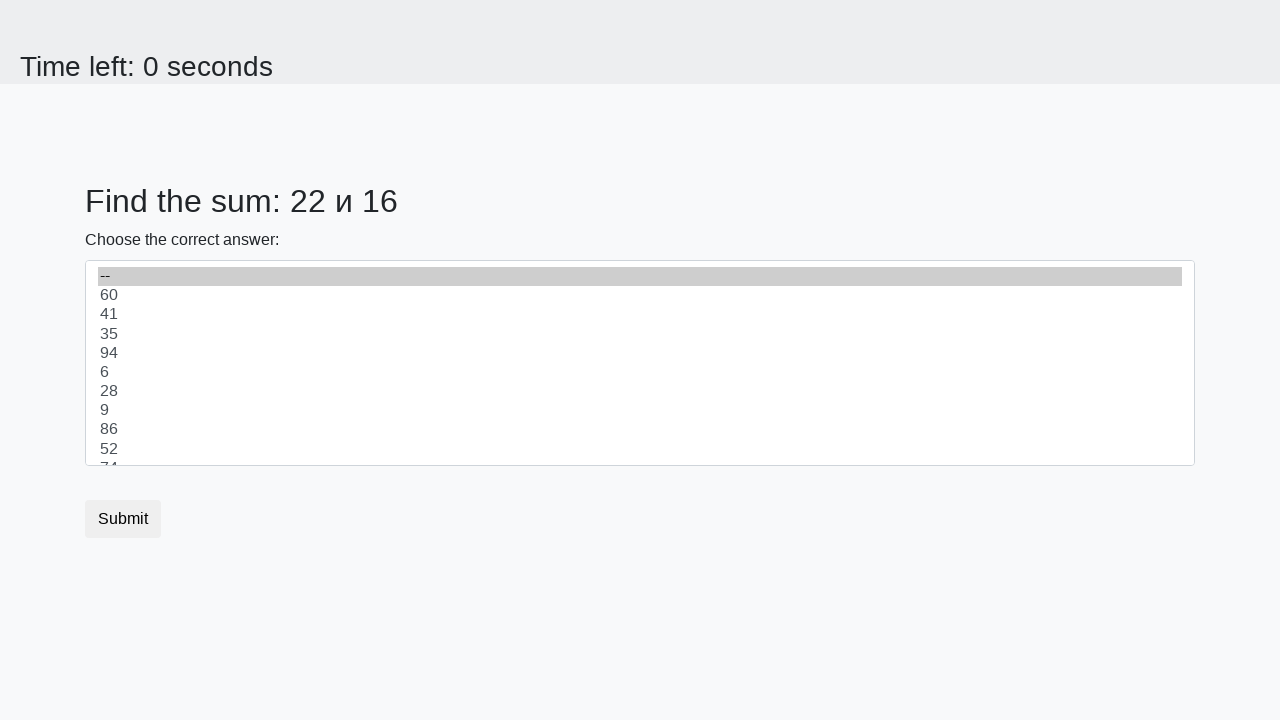

Selected sum value 38 from dropdown on #dropdown
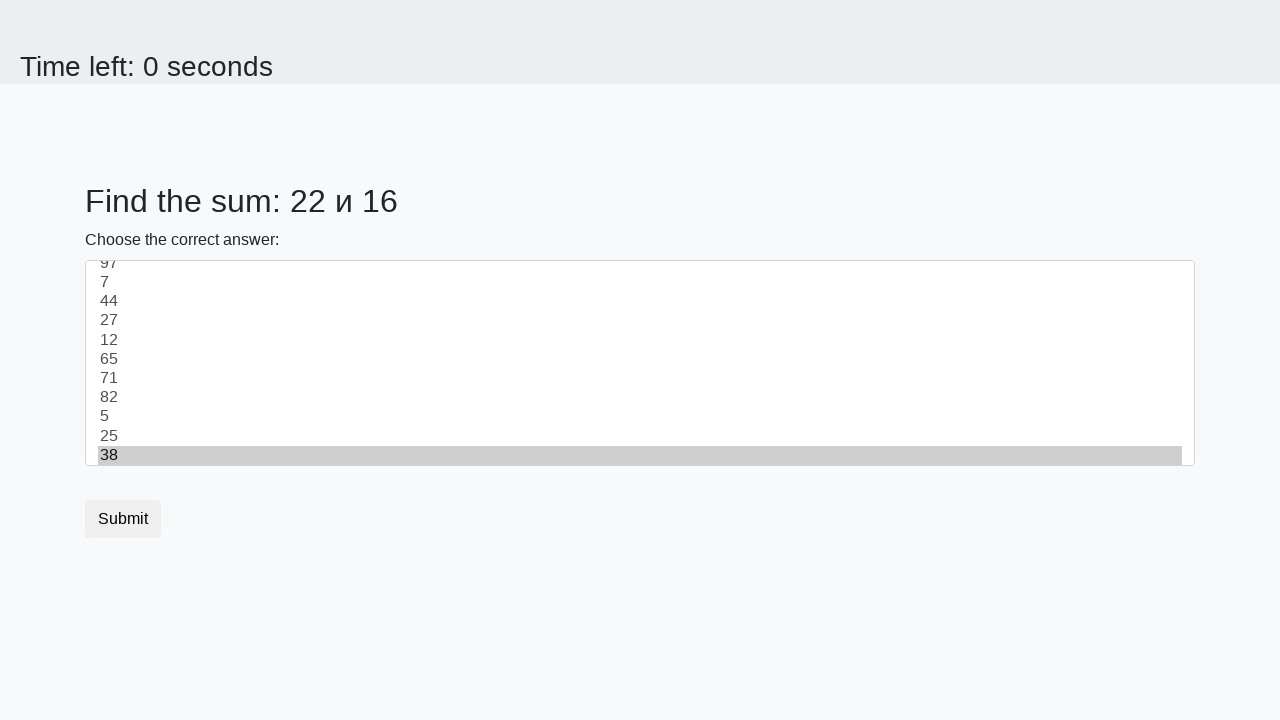

Clicked submit button to complete form at (123, 519) on .btn
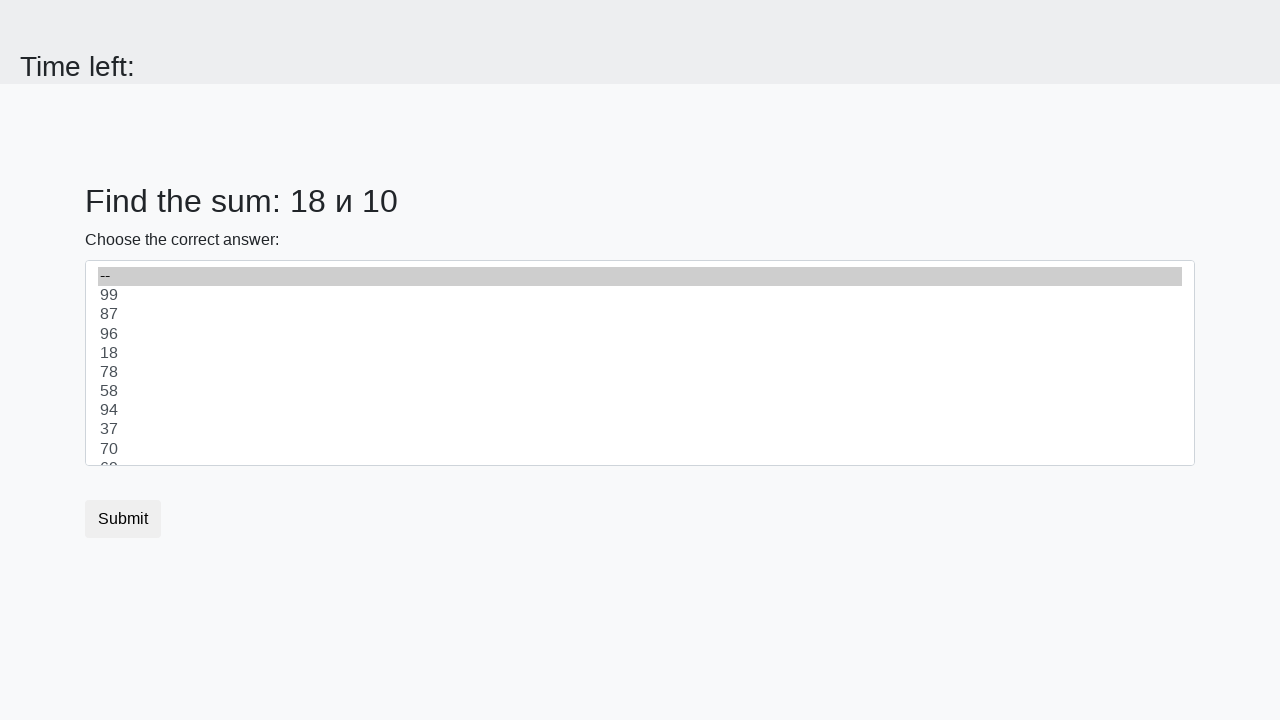

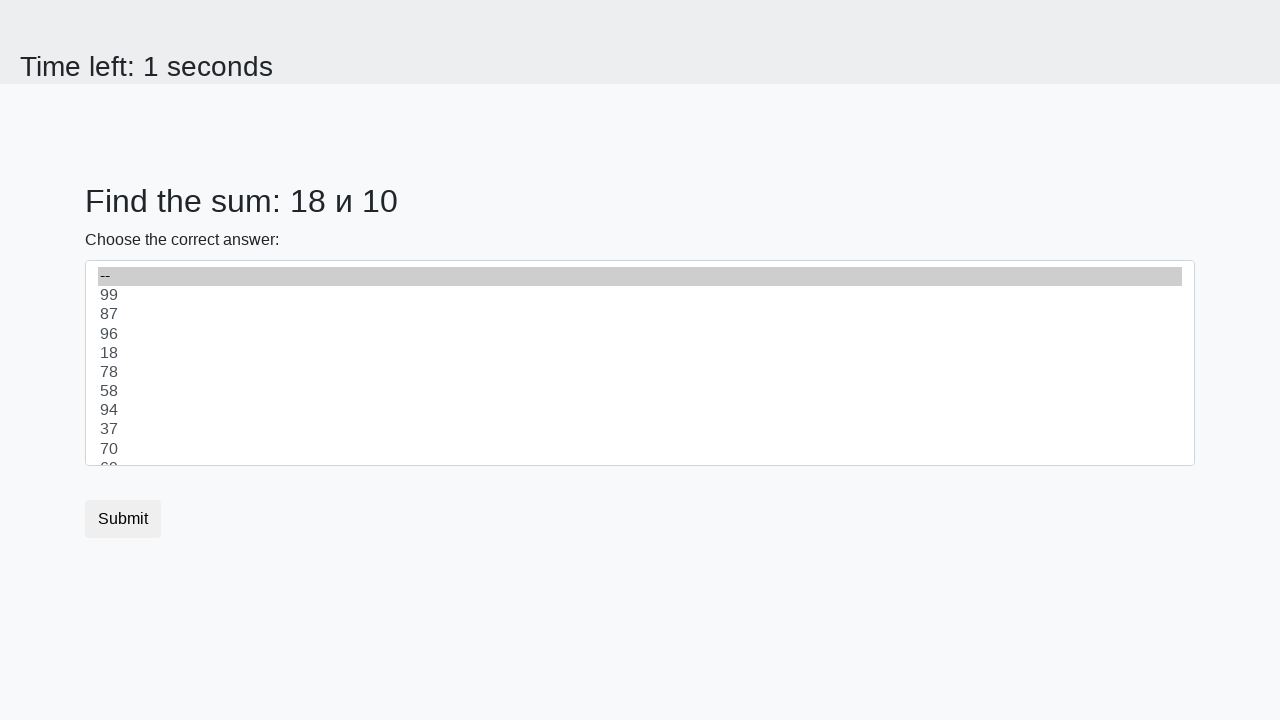